Changes the background color of a button to red using JavaScript execution

Starting URL: https://demoqa.com/dynamic-properties

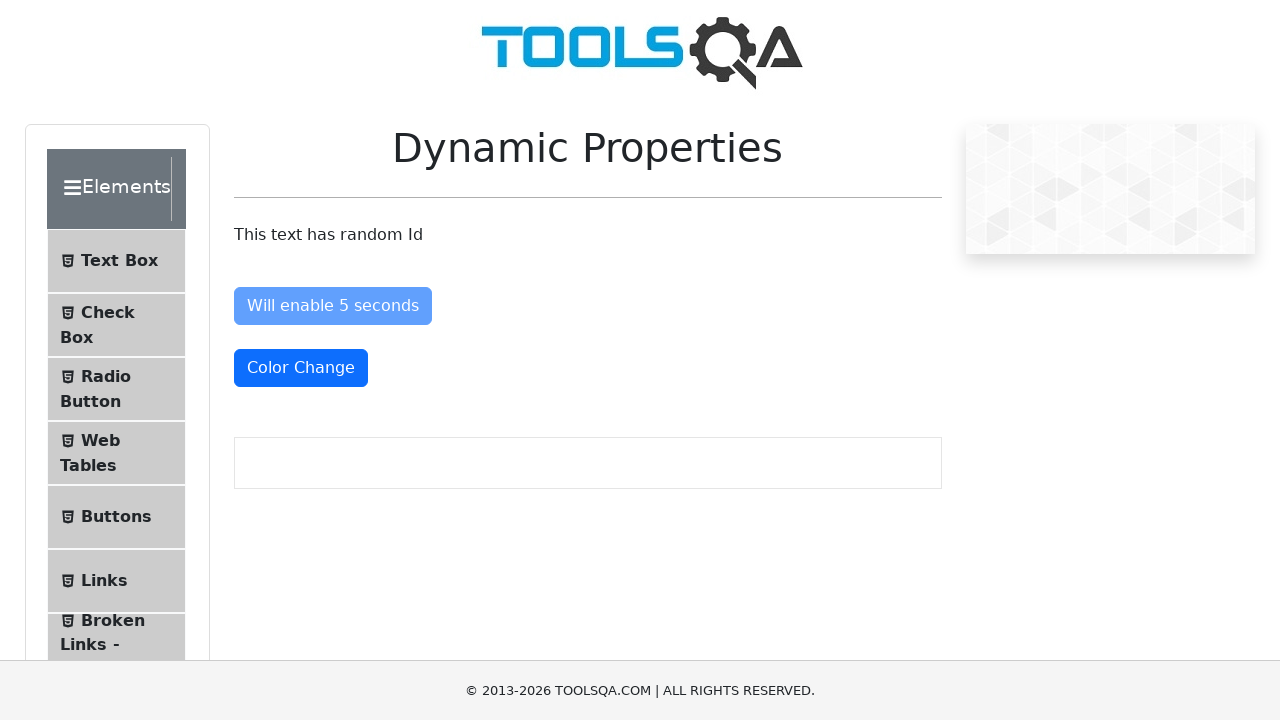

Waited for color change button to become visible
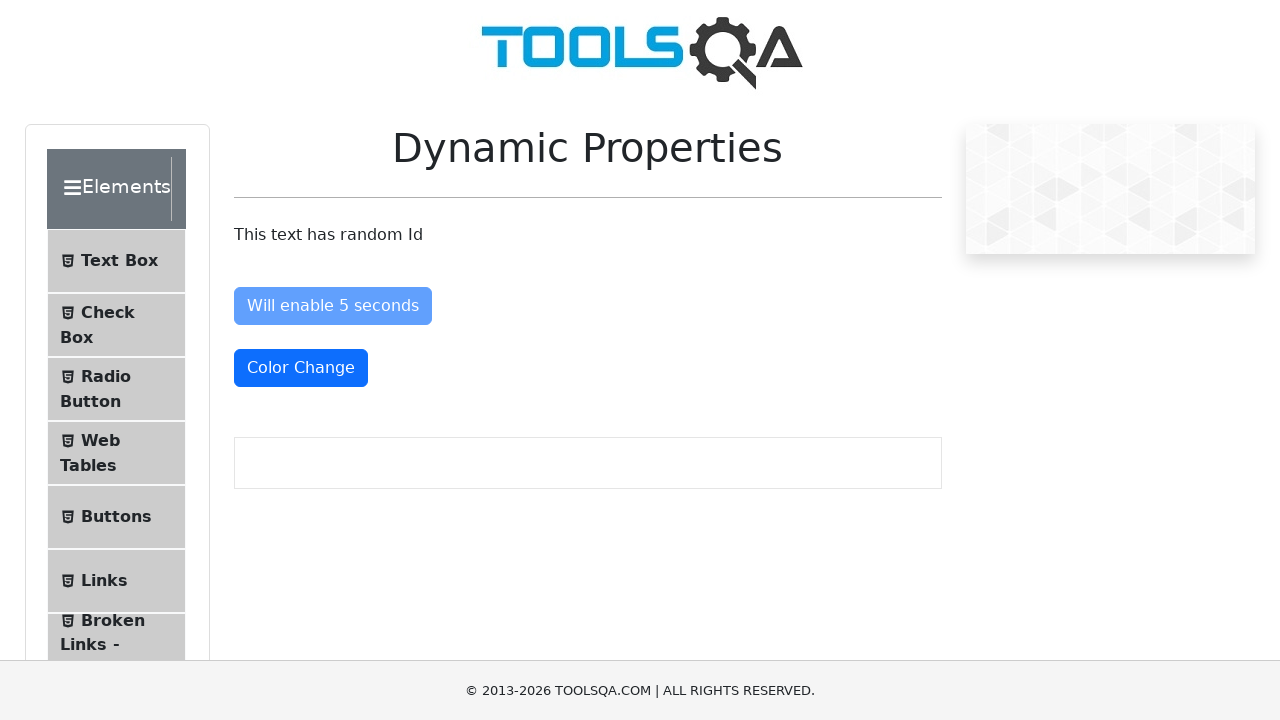

Executed JavaScript to change button background color to red
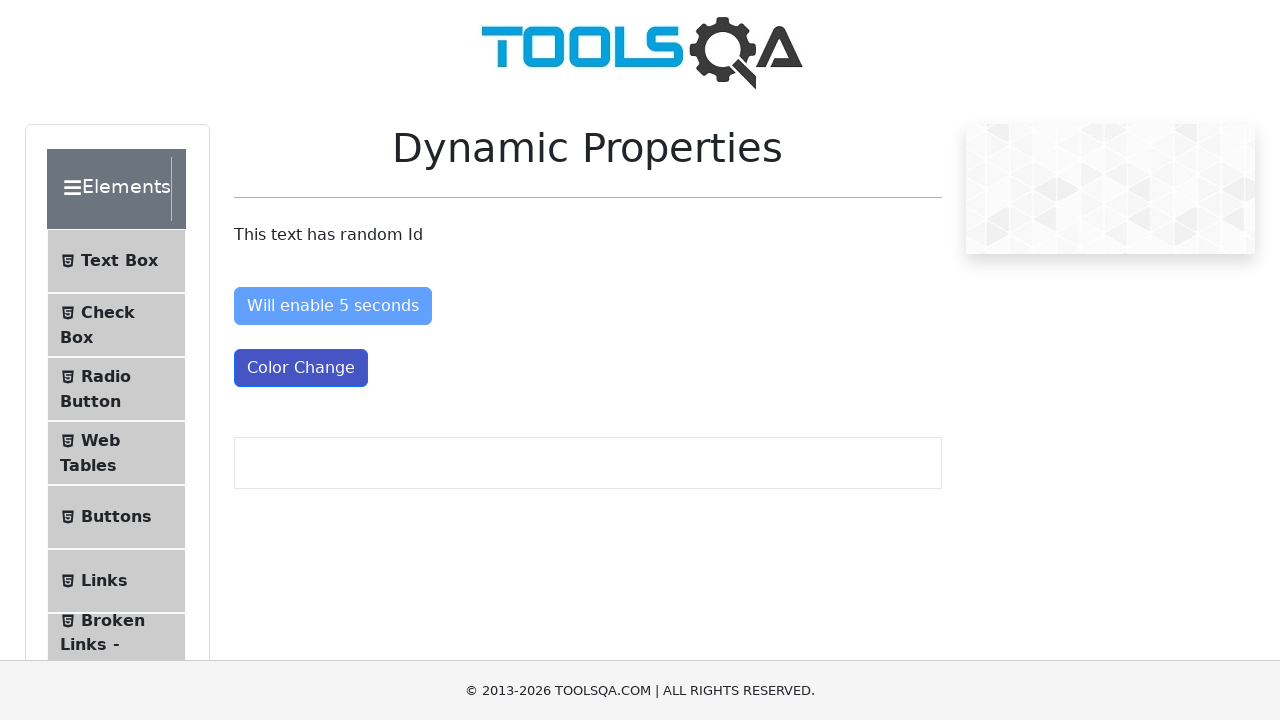

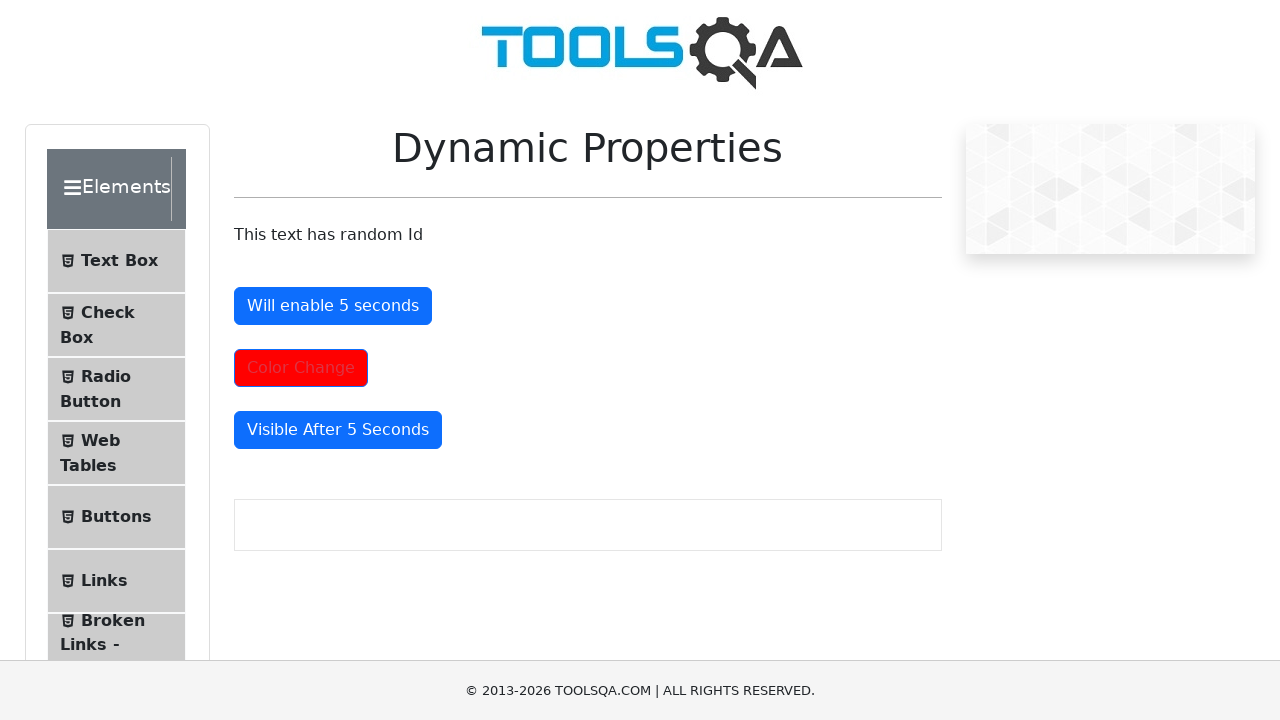